Tests clicking on courses link and verifying course categories dropdown is present

Starting URL: https://training.rcvacademy.com/

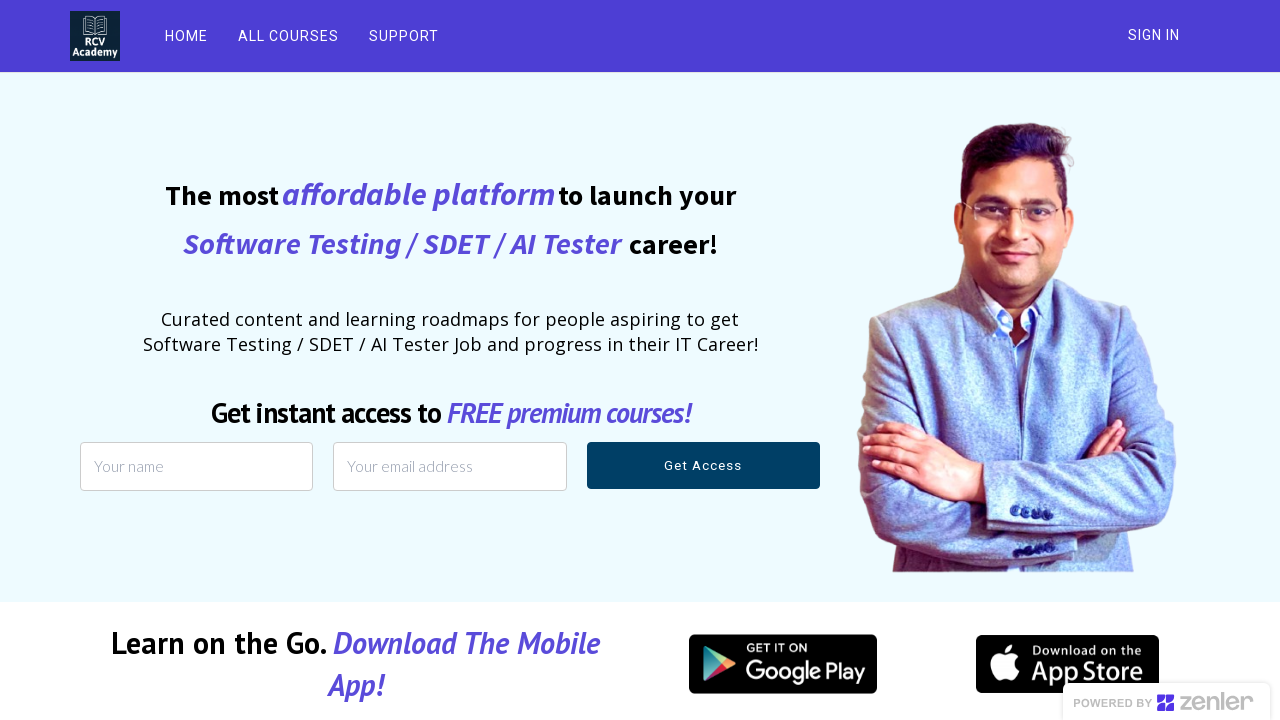

Clicked on ALL COURSES link at (288, 36) on text=ALL COURSES
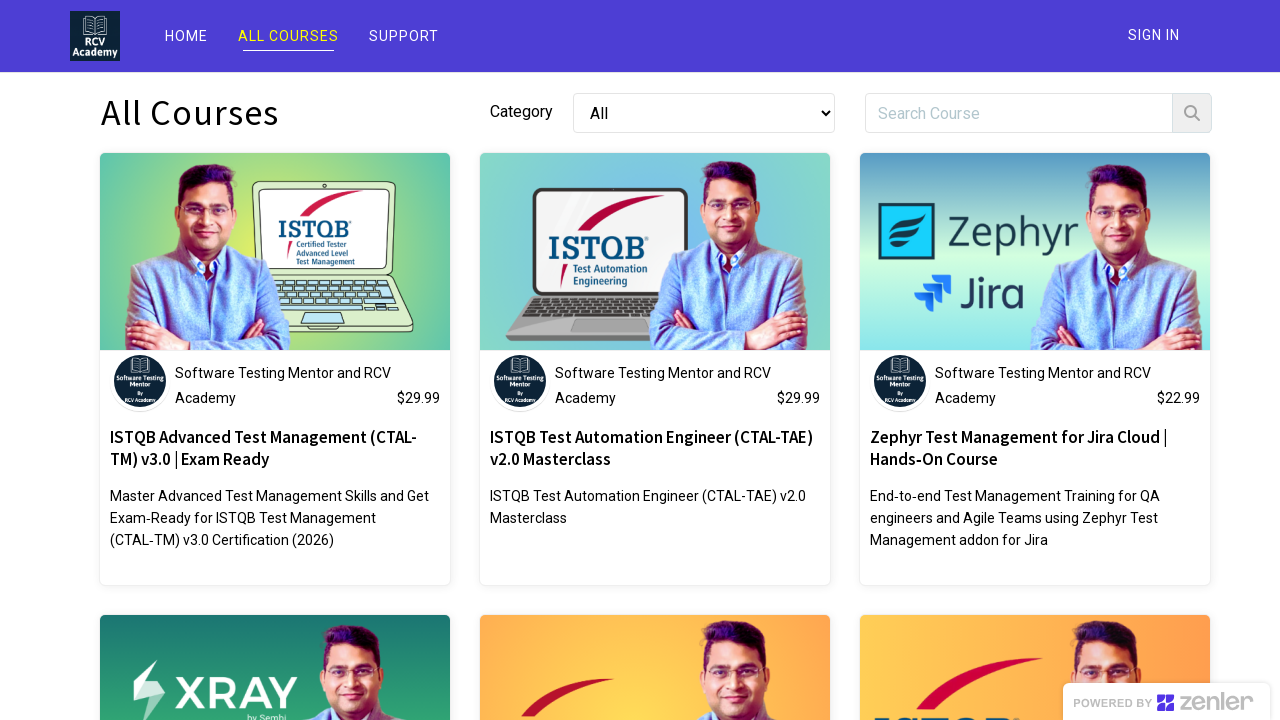

Verified course categories dropdown is present
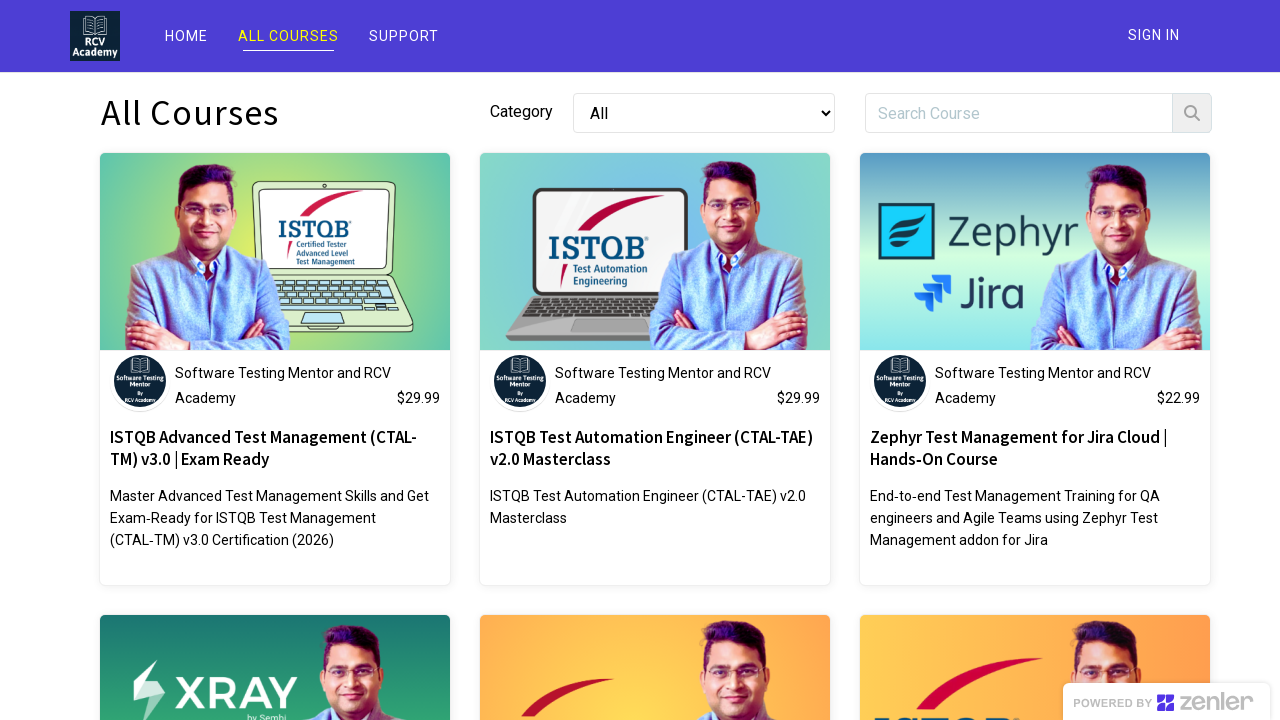

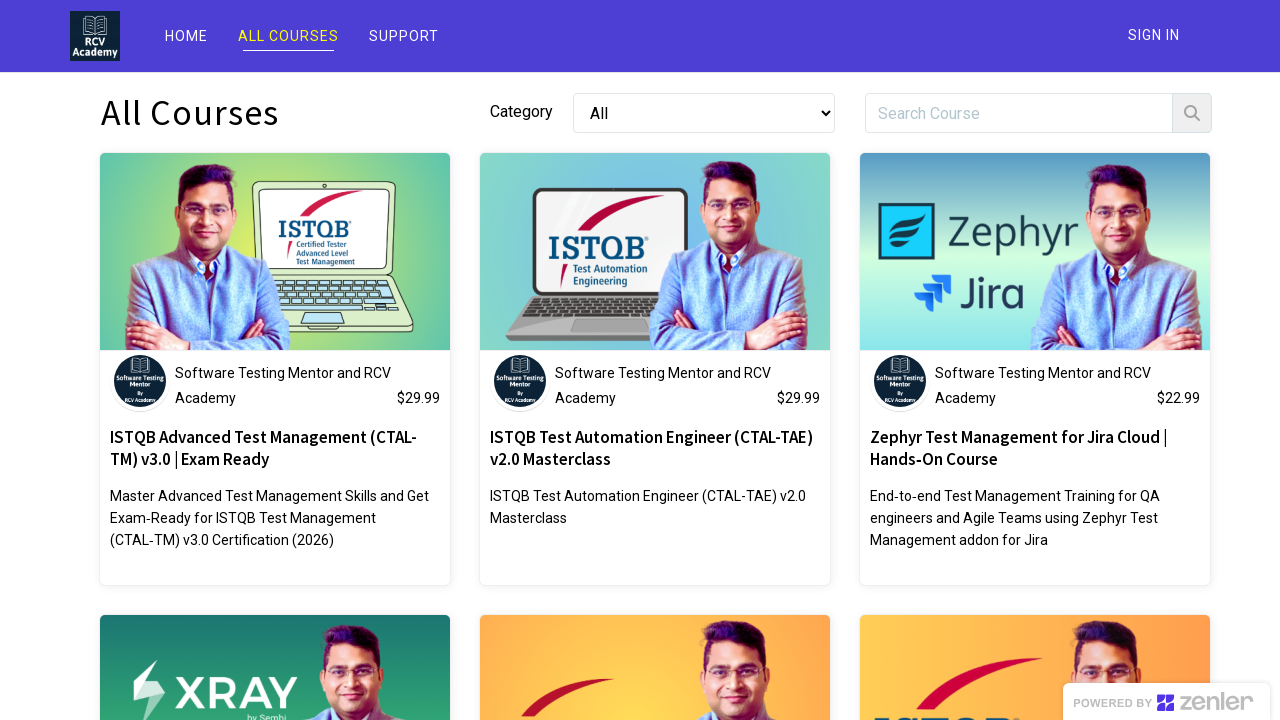